Tests file upload functionality on a demo QA site by selecting a file through the upload input field

Starting URL: https://demoqa.com/upload-download

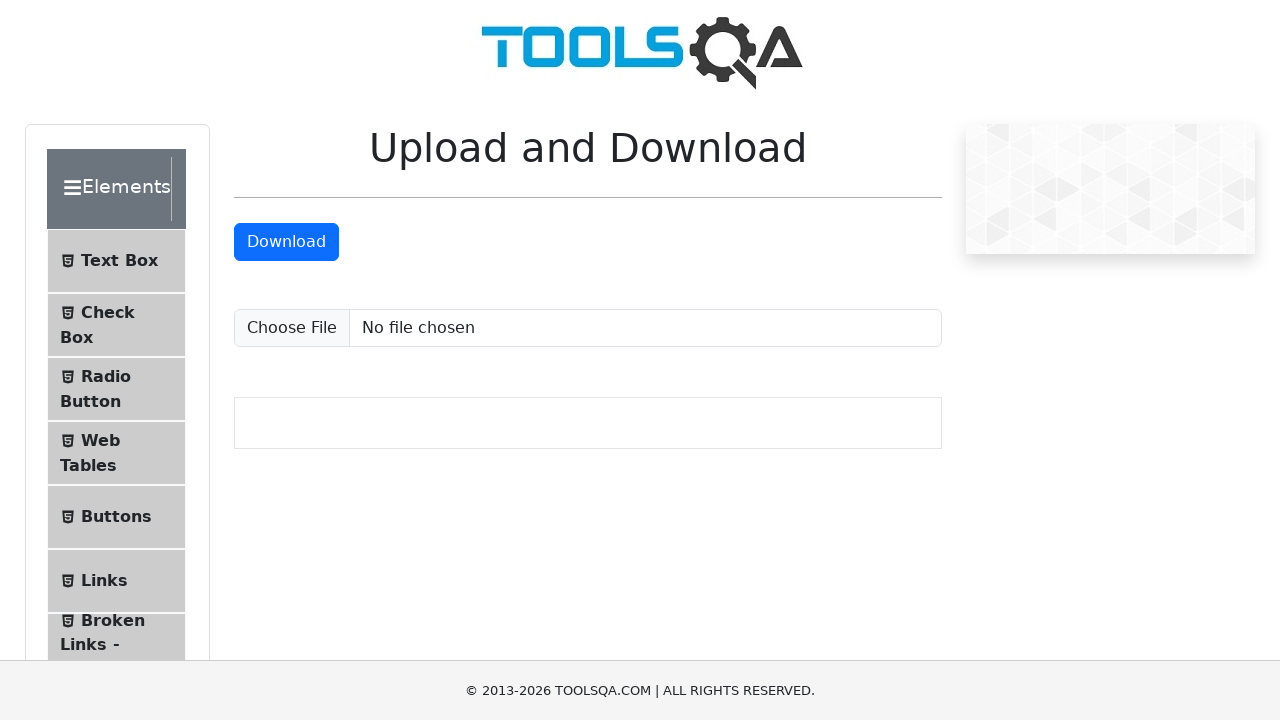

Created temporary test file with content for upload
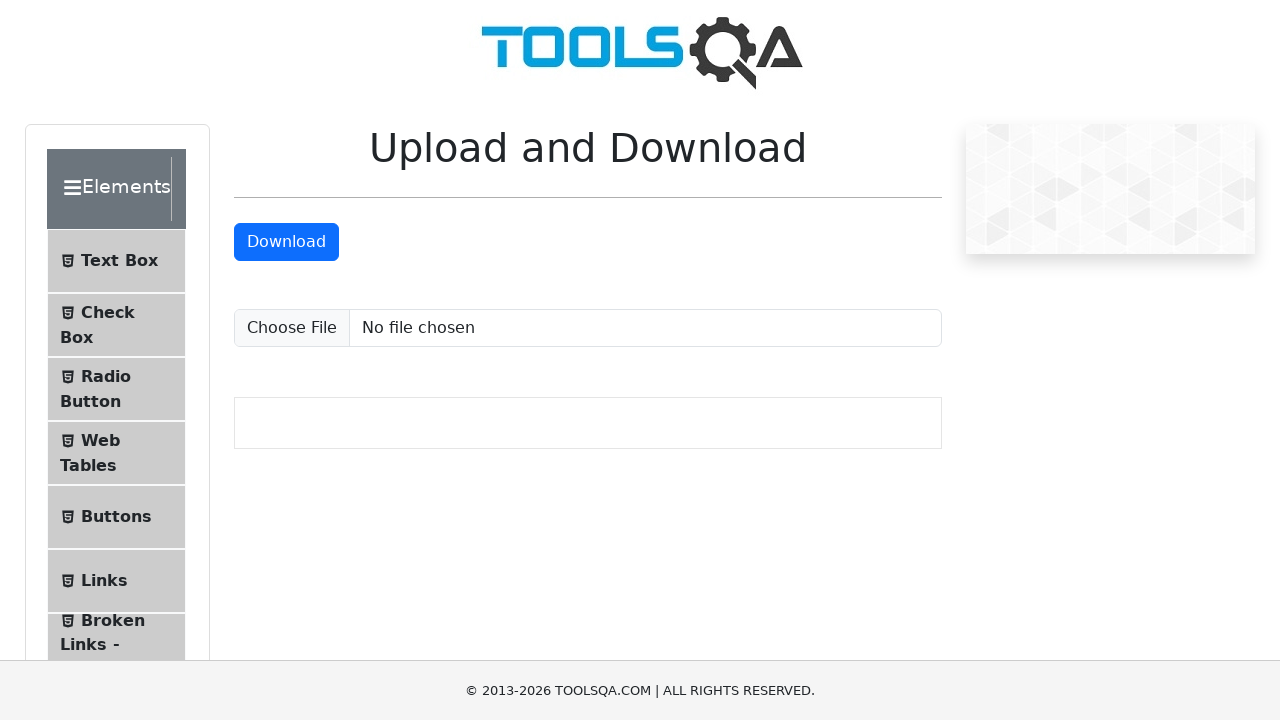

Selected file through upload input field
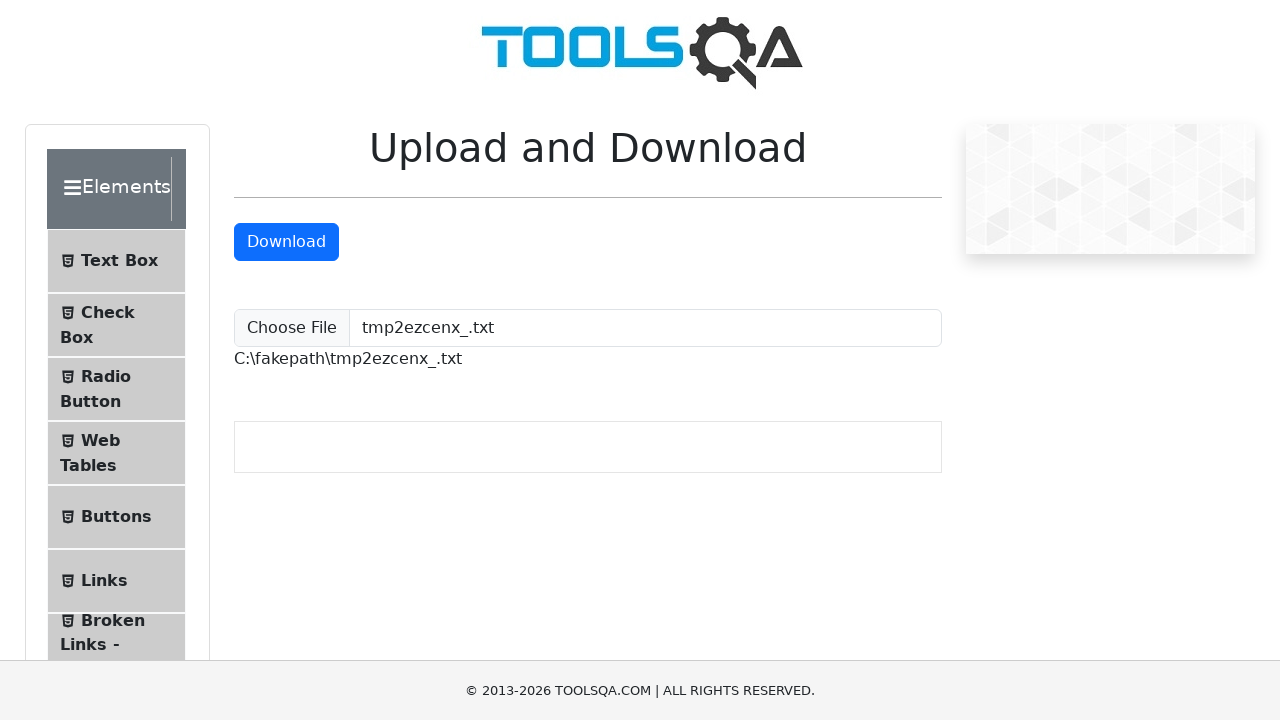

Waited for file upload to process
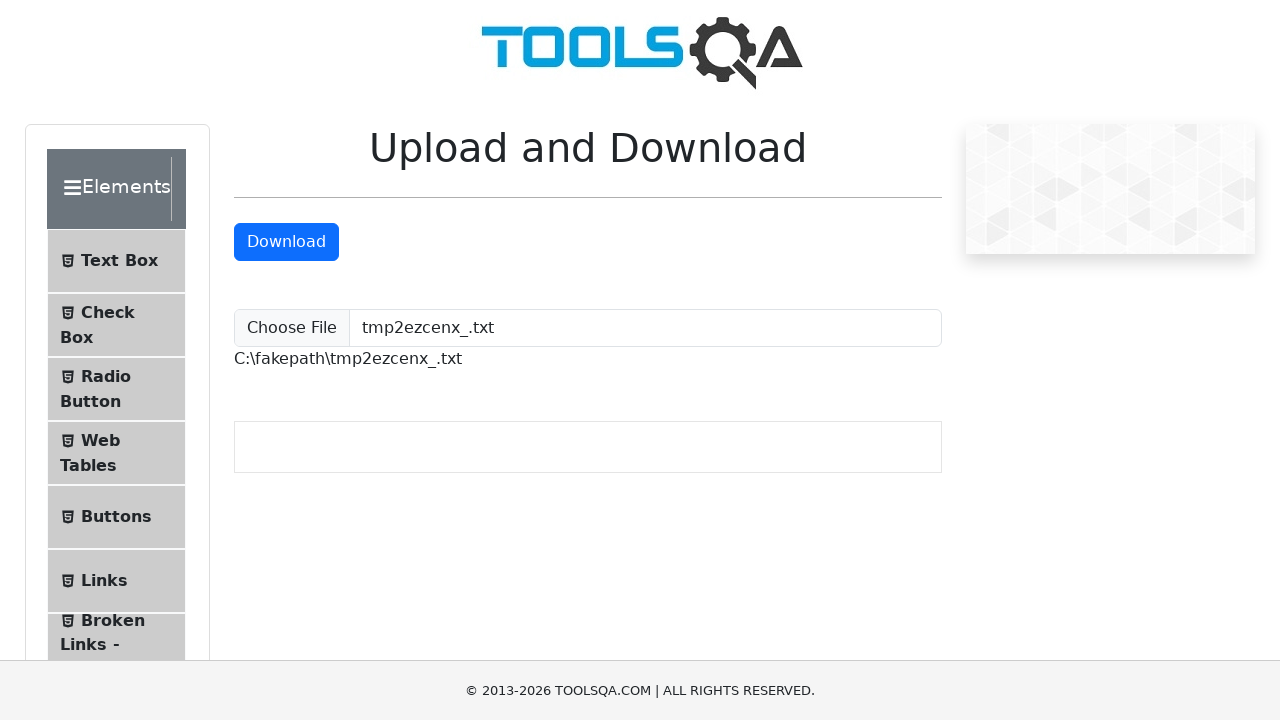

Cleaned up temporary file
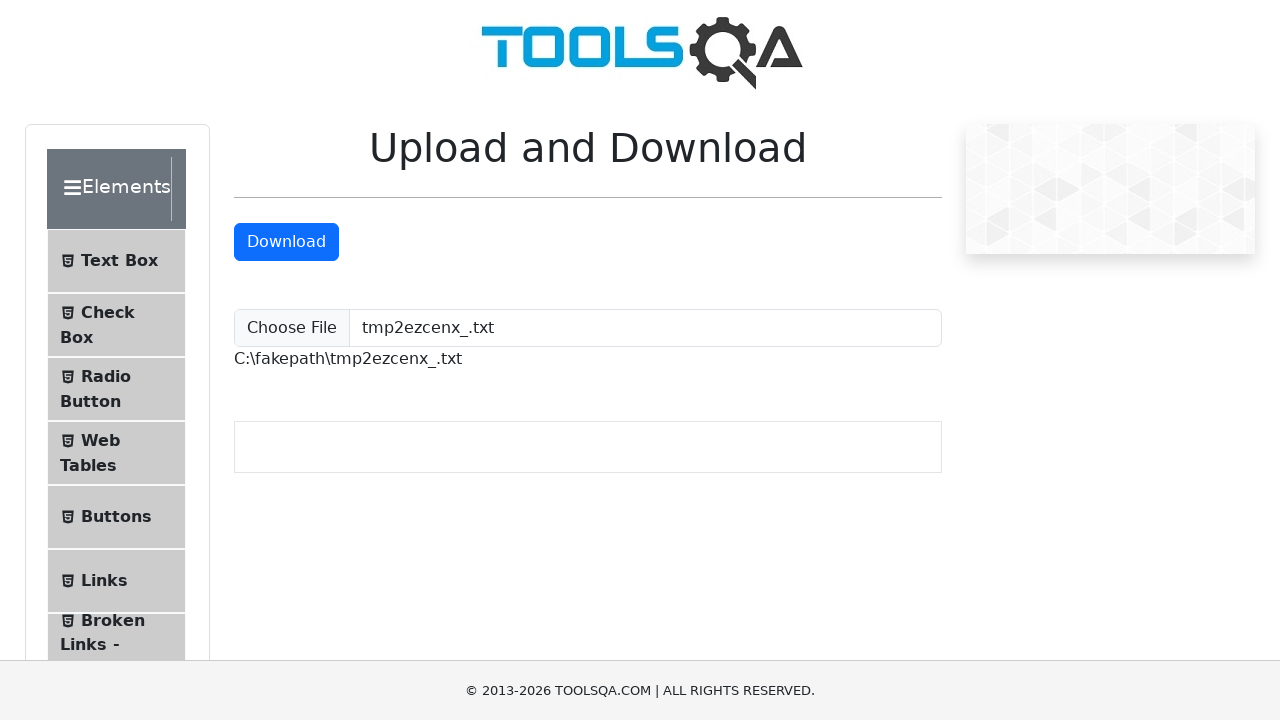

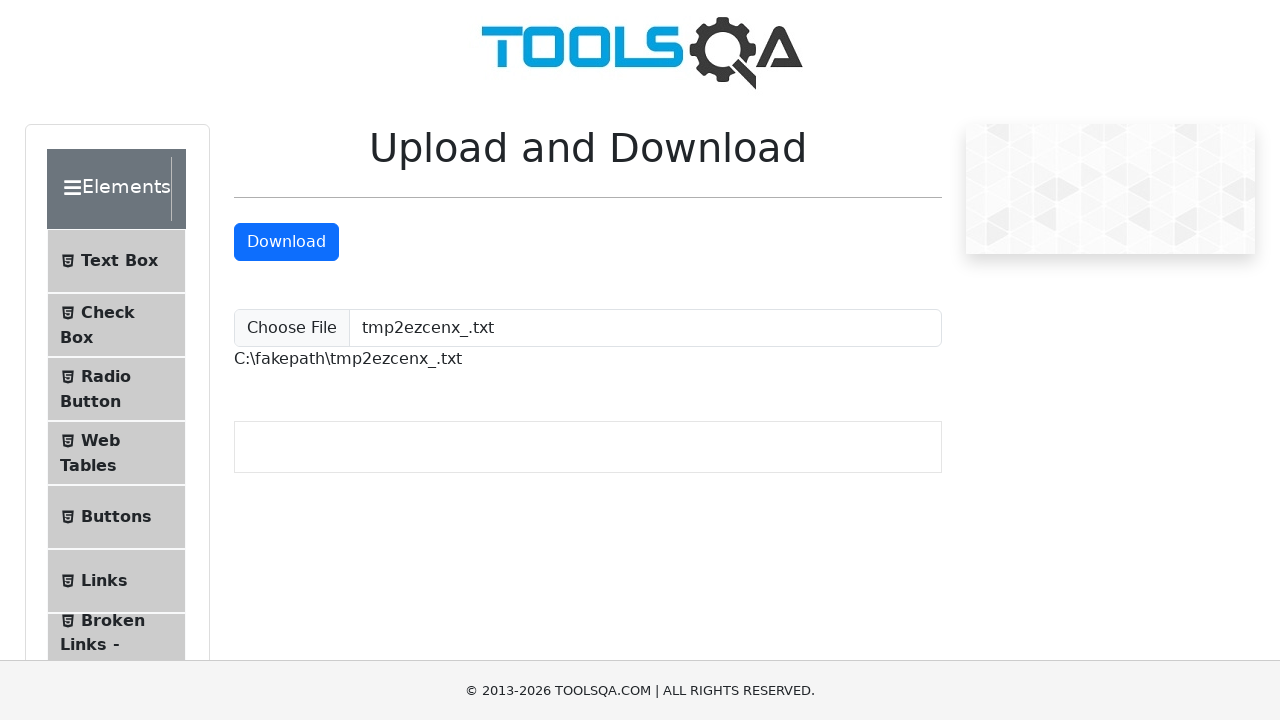